Tests clicking the "Yes" radio button option on the demo form

Starting URL: https://demoqa.com/radio-button

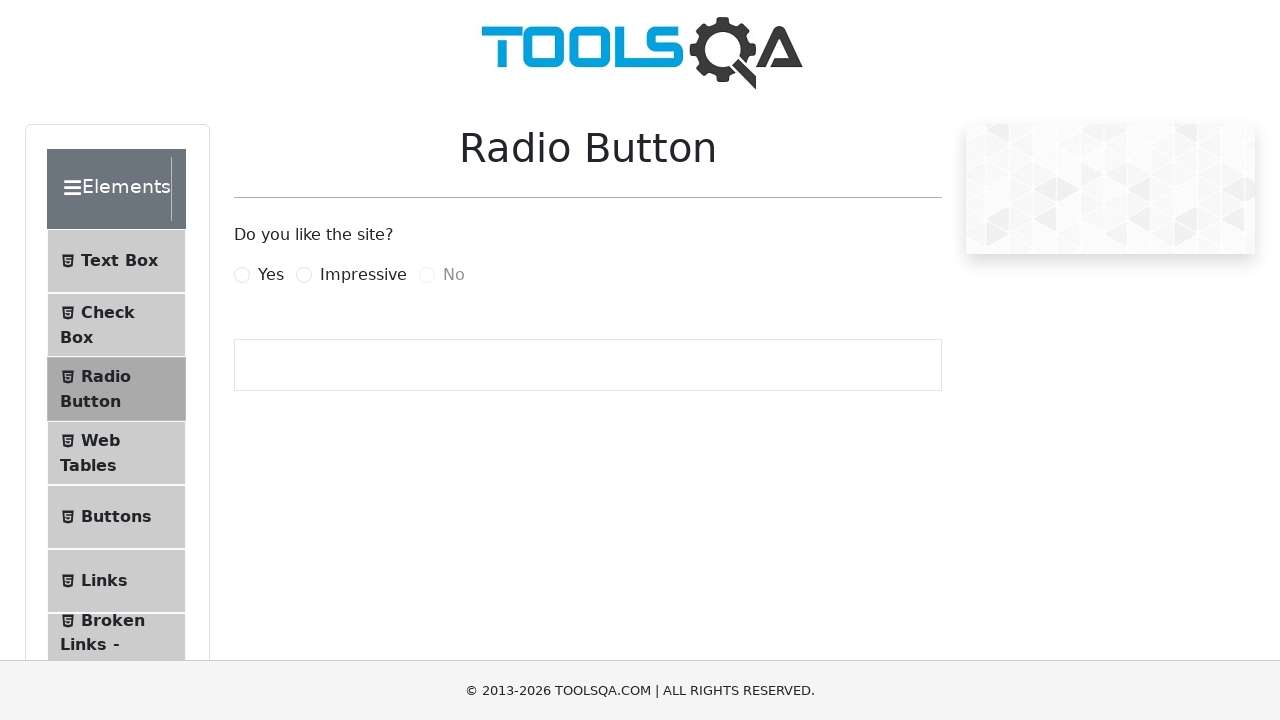

Navigated to radio button demo page
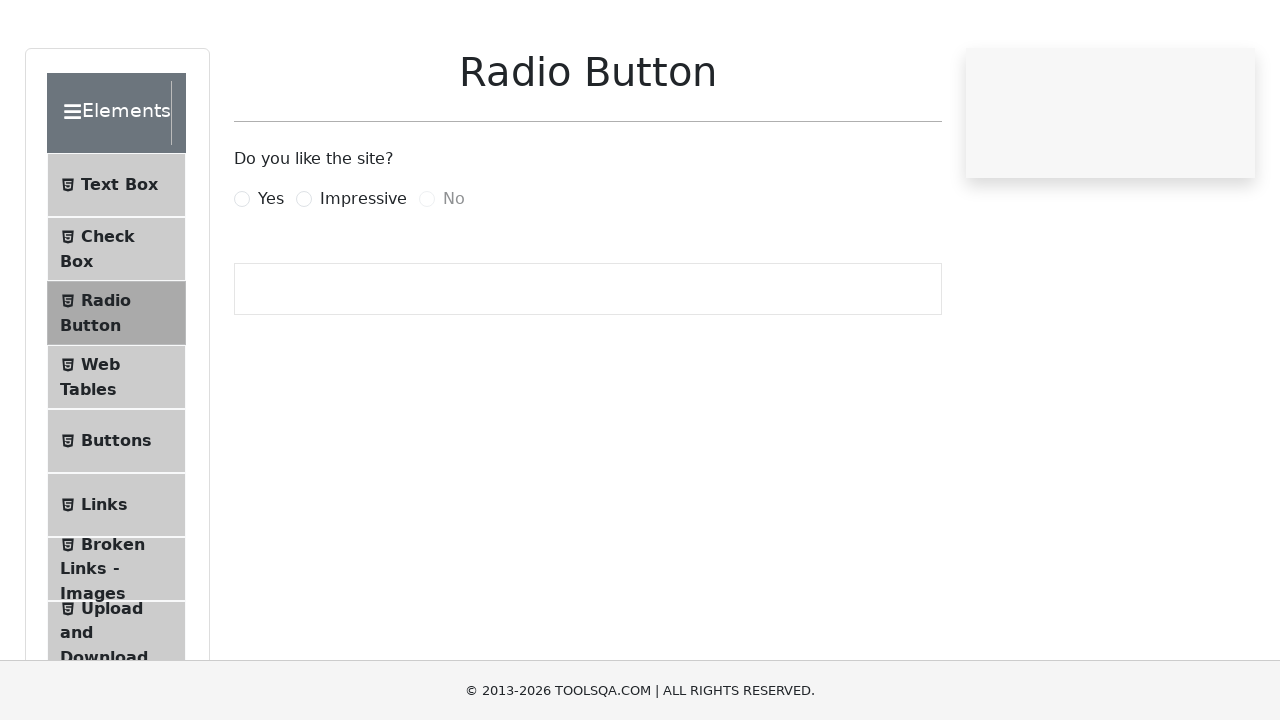

Clicked the 'Yes' radio button option at (271, 275) on label[for='yesRadio']
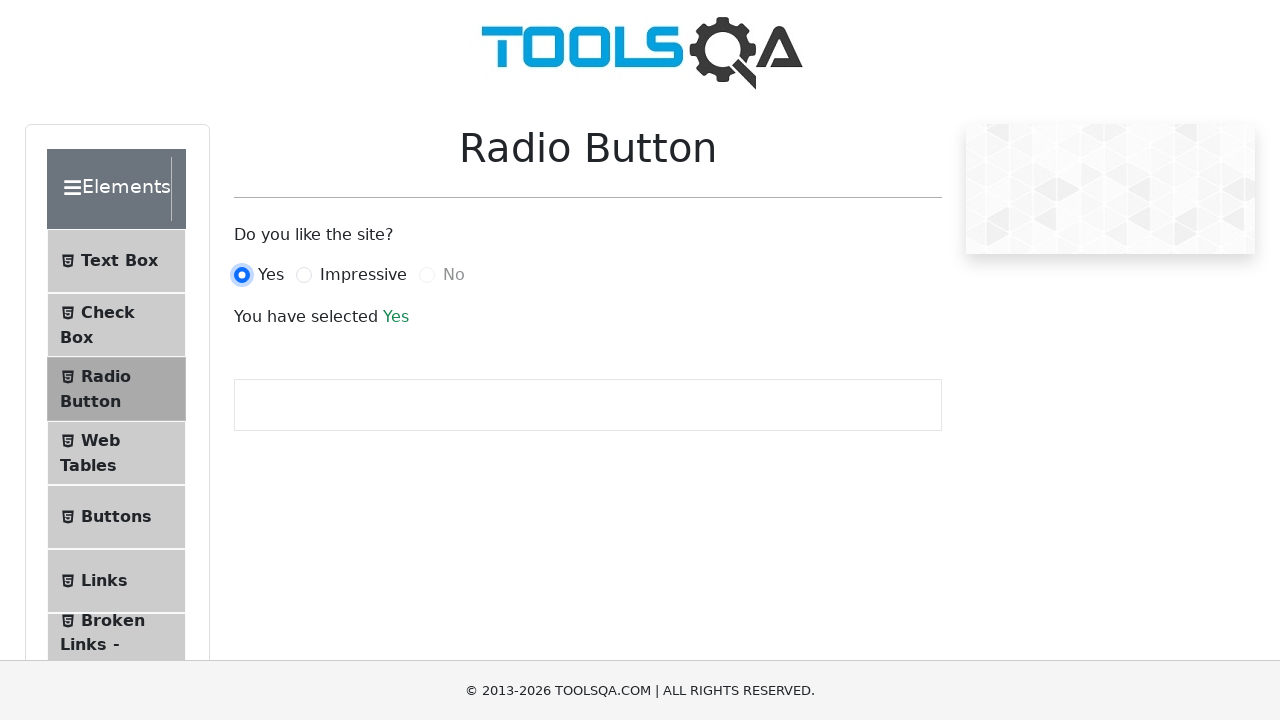

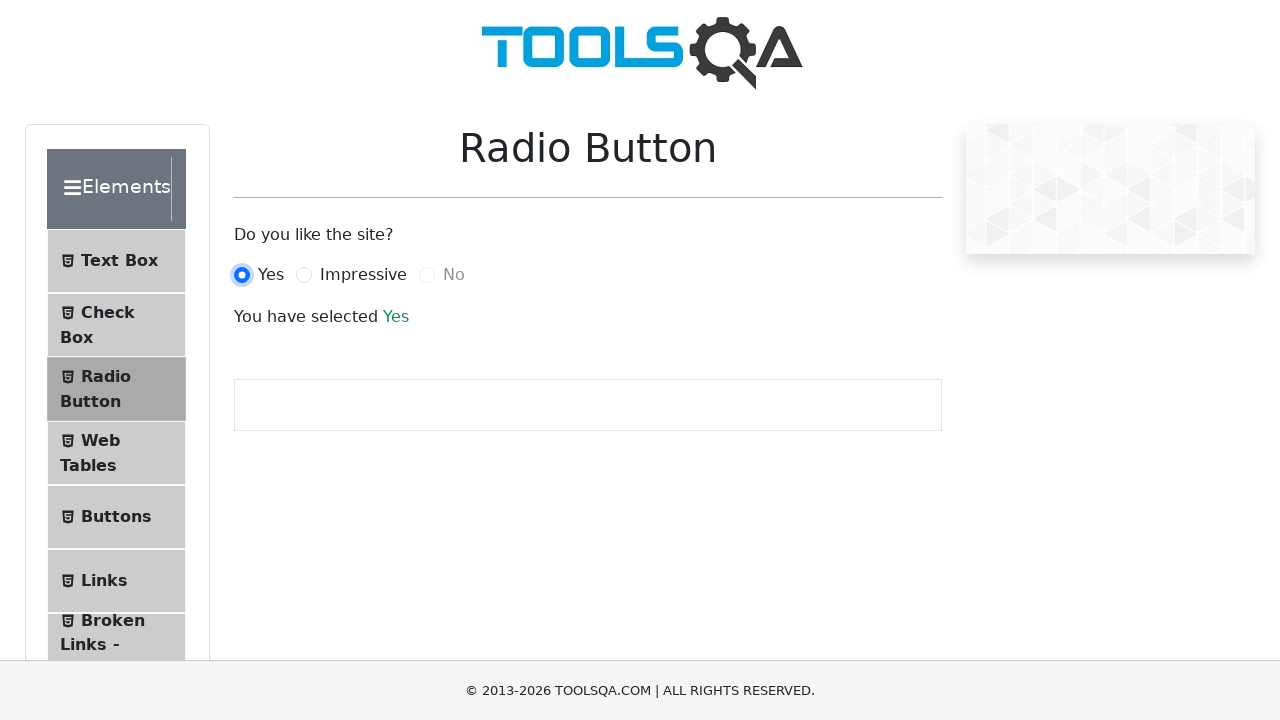